Tests a sample guinea pig page by verifying element text, filling a comment field, submitting the form, and verifying the comment appears in the results.

Starting URL: http://saucelabs.com/test/guinea-pig

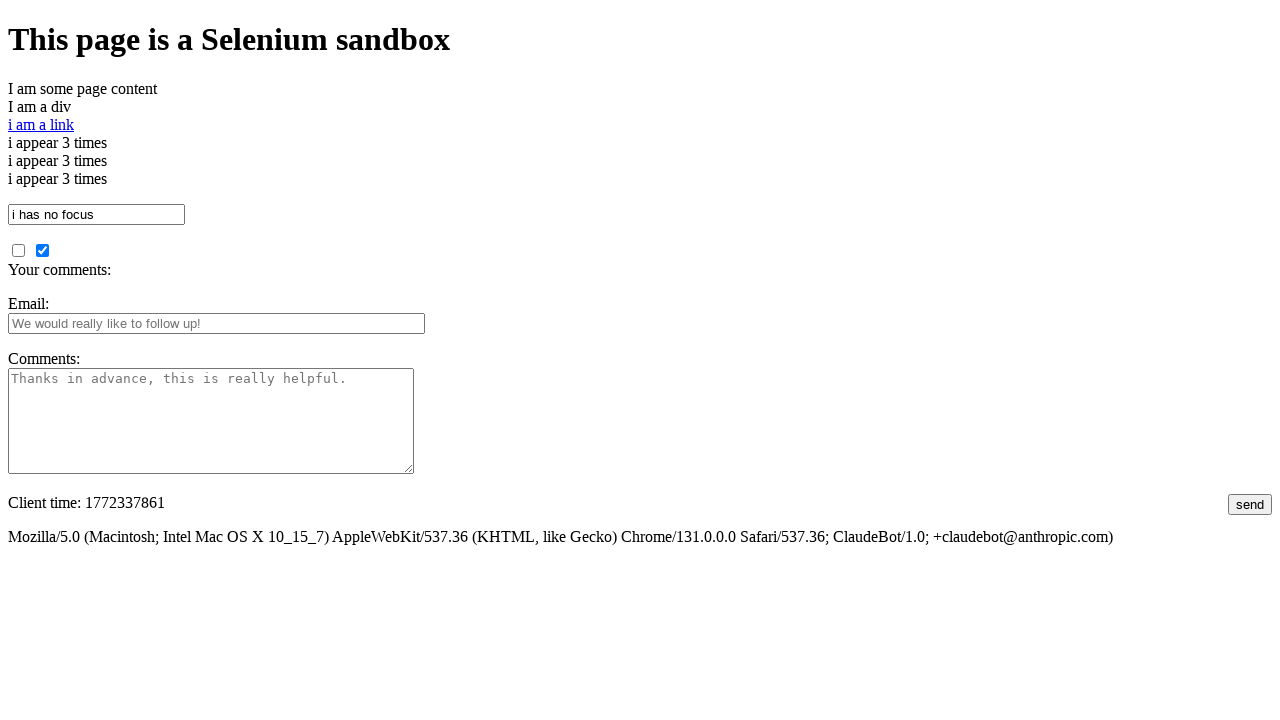

Waited for div element with id 'i_am_an_id' to load
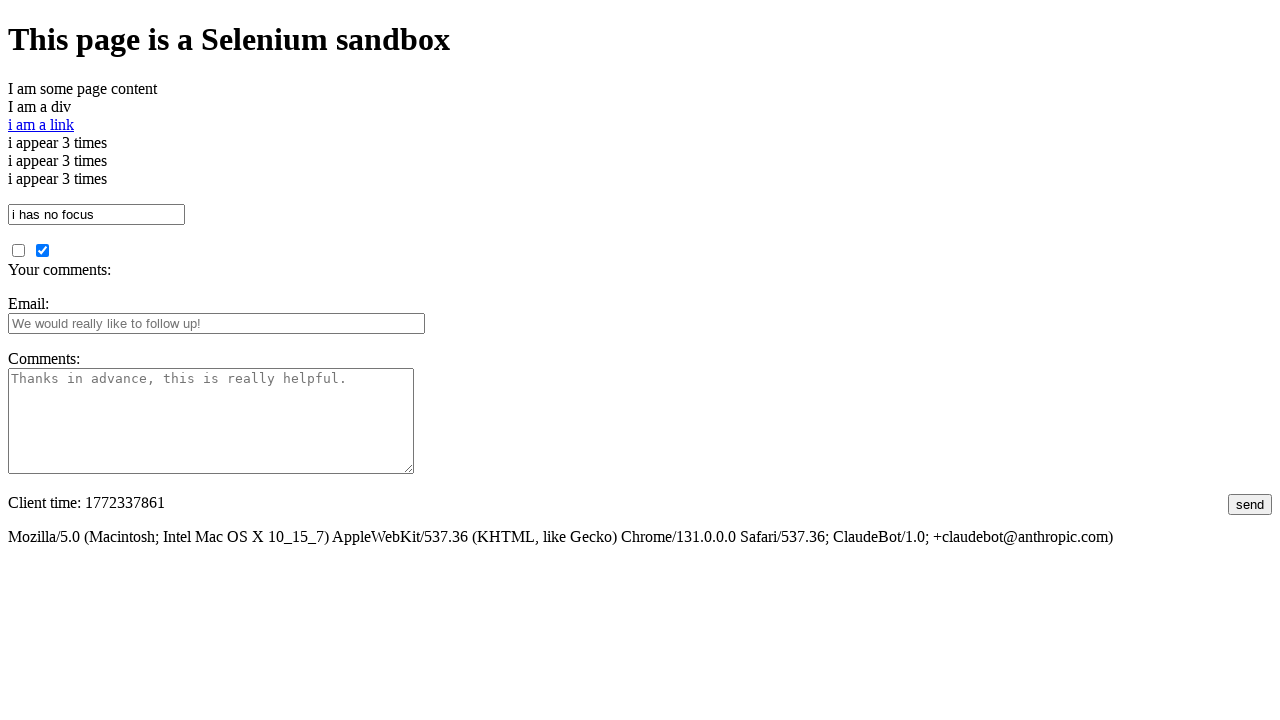

Filled comments field with 'This is an awesome comment' on #comments
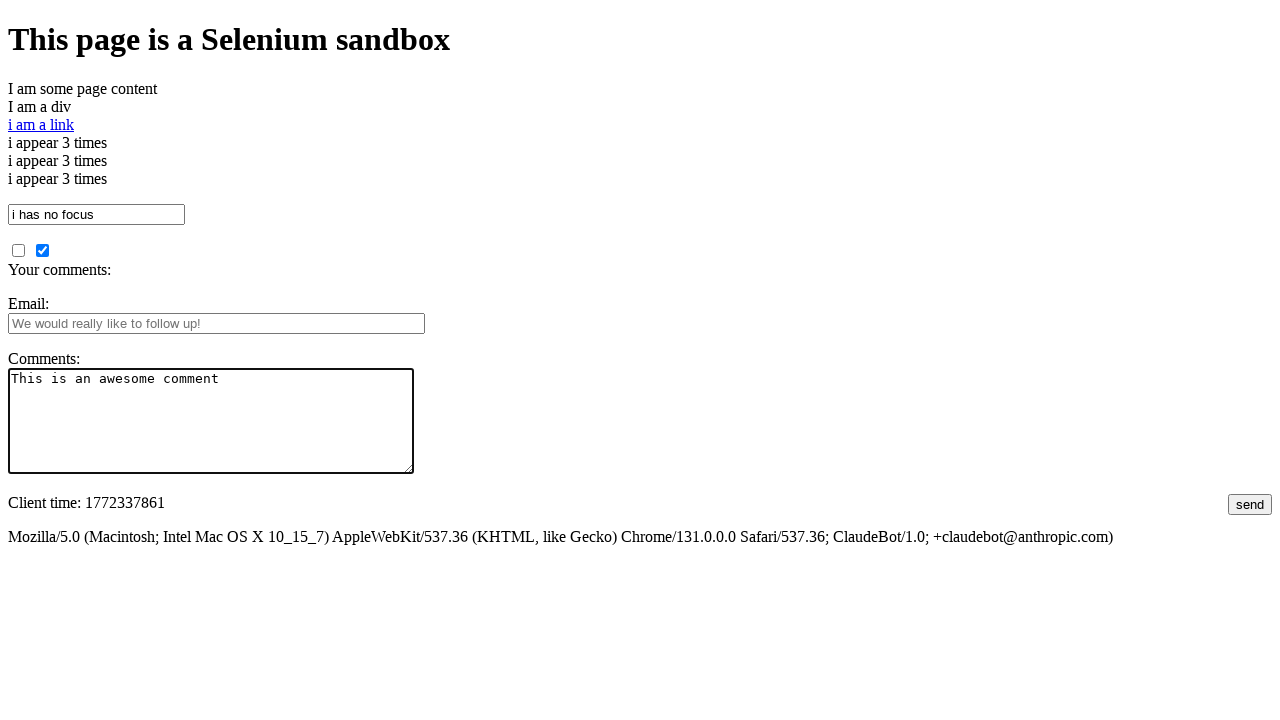

Clicked submit button to post comment at (1250, 504) on #submit
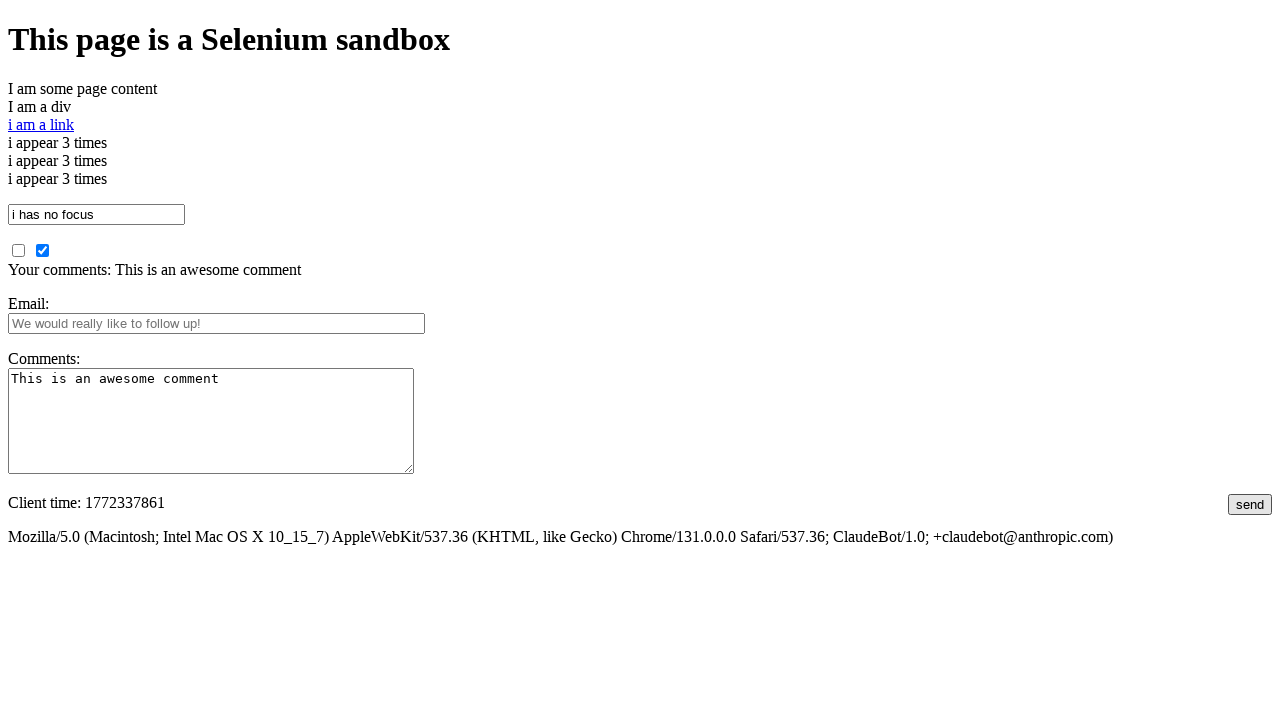

Waited for comment to appear in results section
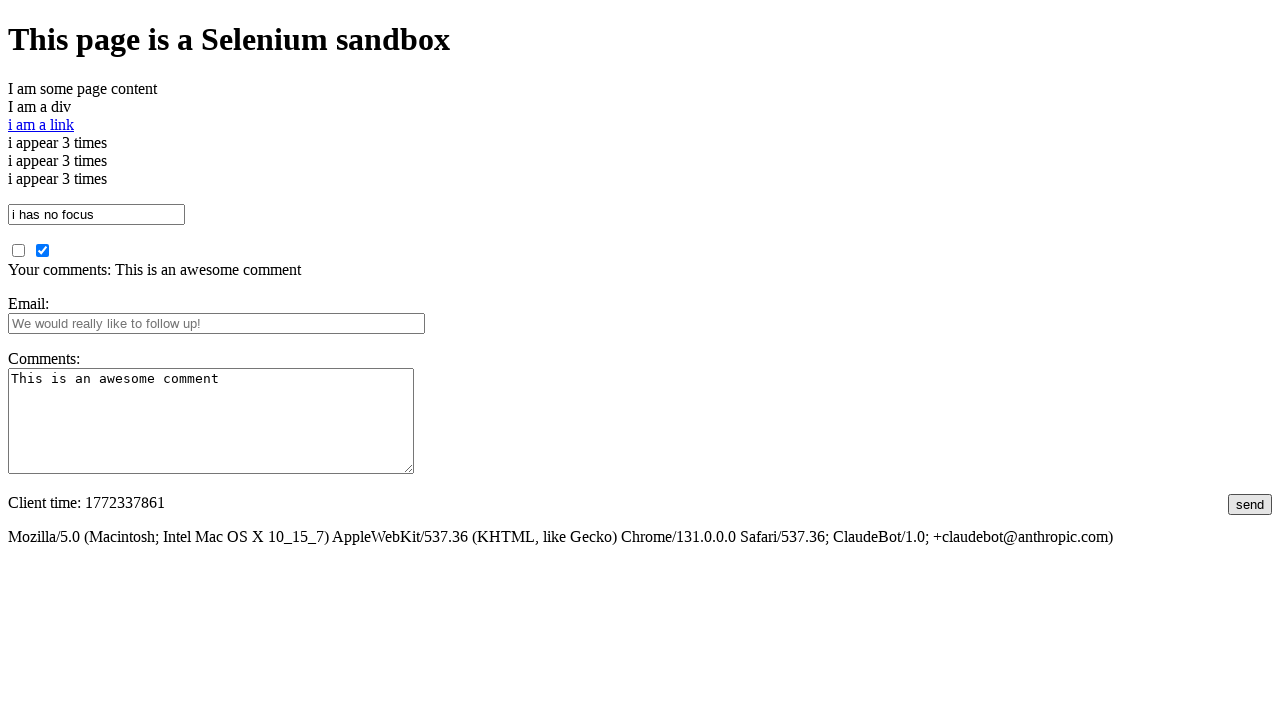

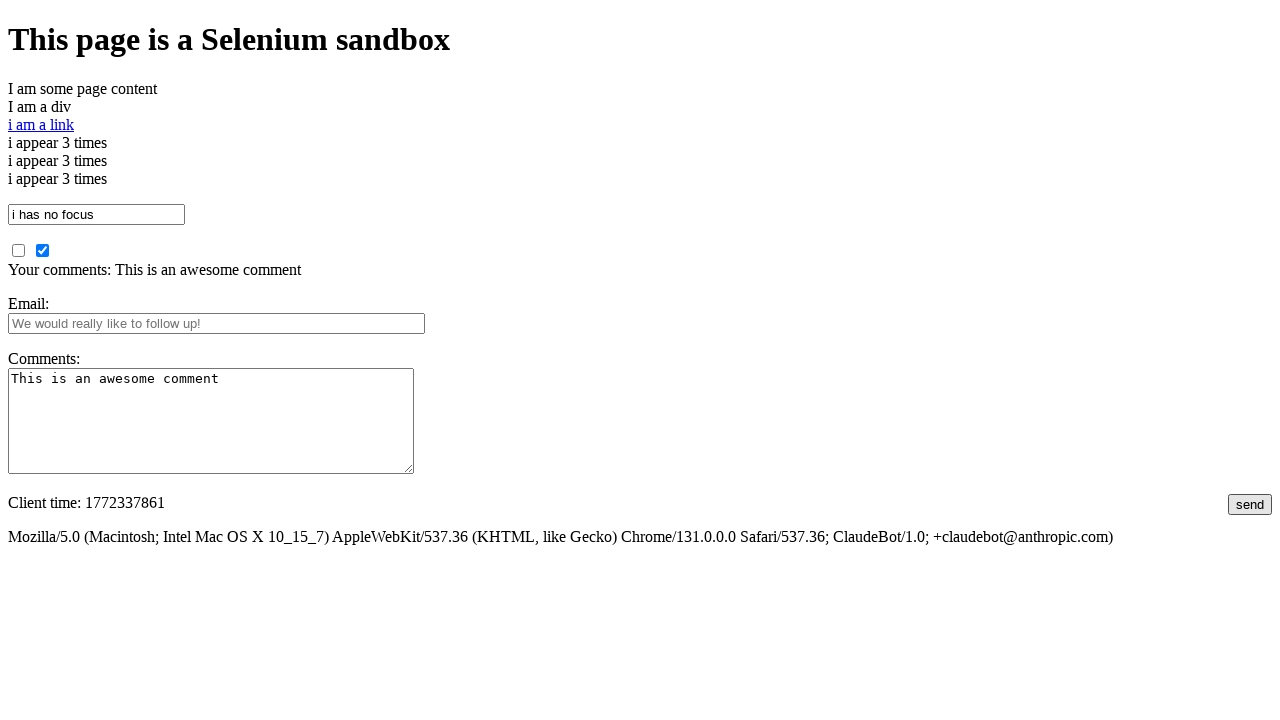